Tests that fields which were not filled in the form are not displayed in the output after submission

Starting URL: https://demoqa.com/elements

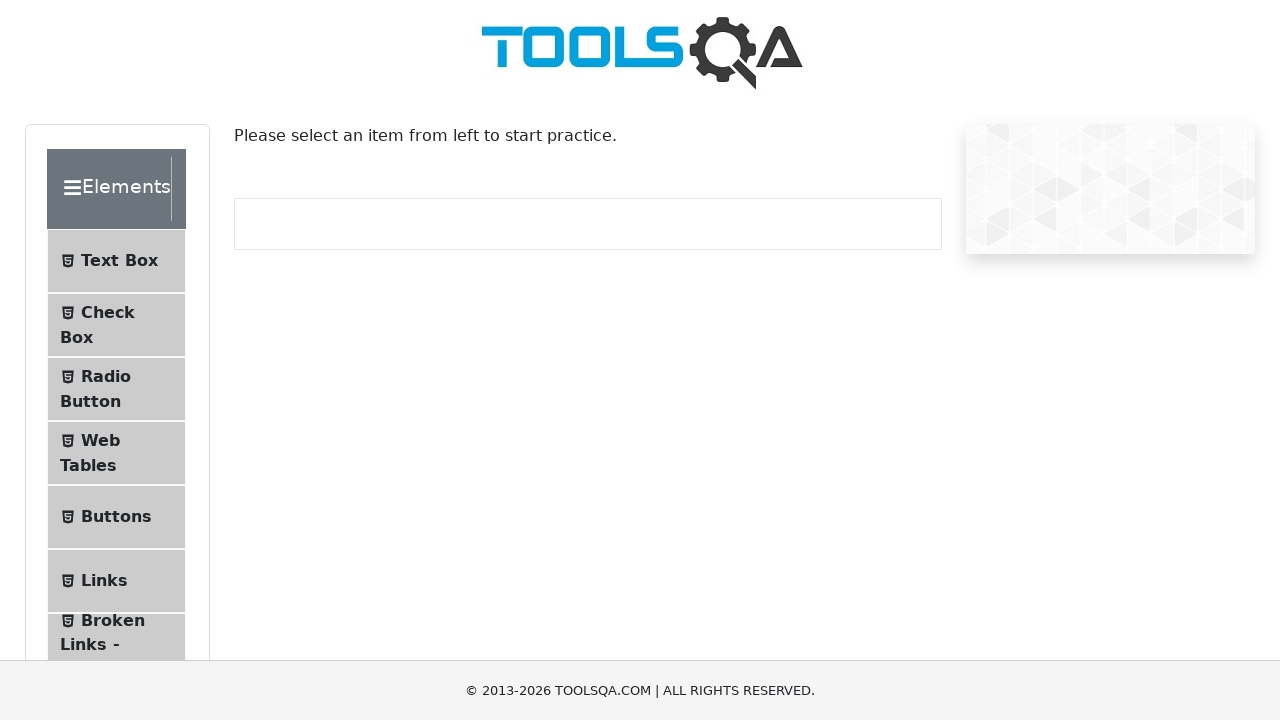

Clicked on the Text Box menu item at (116, 261) on #item-0
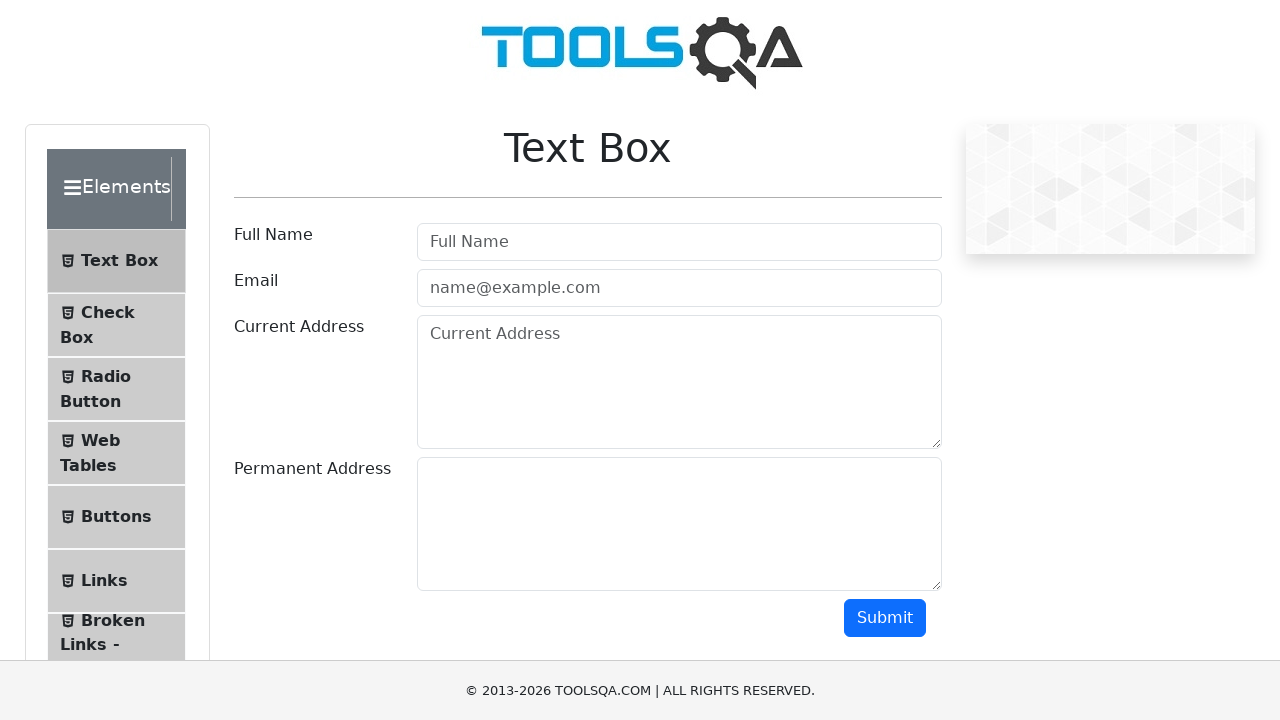

Filled current address field with 'test address' on #currentAddress
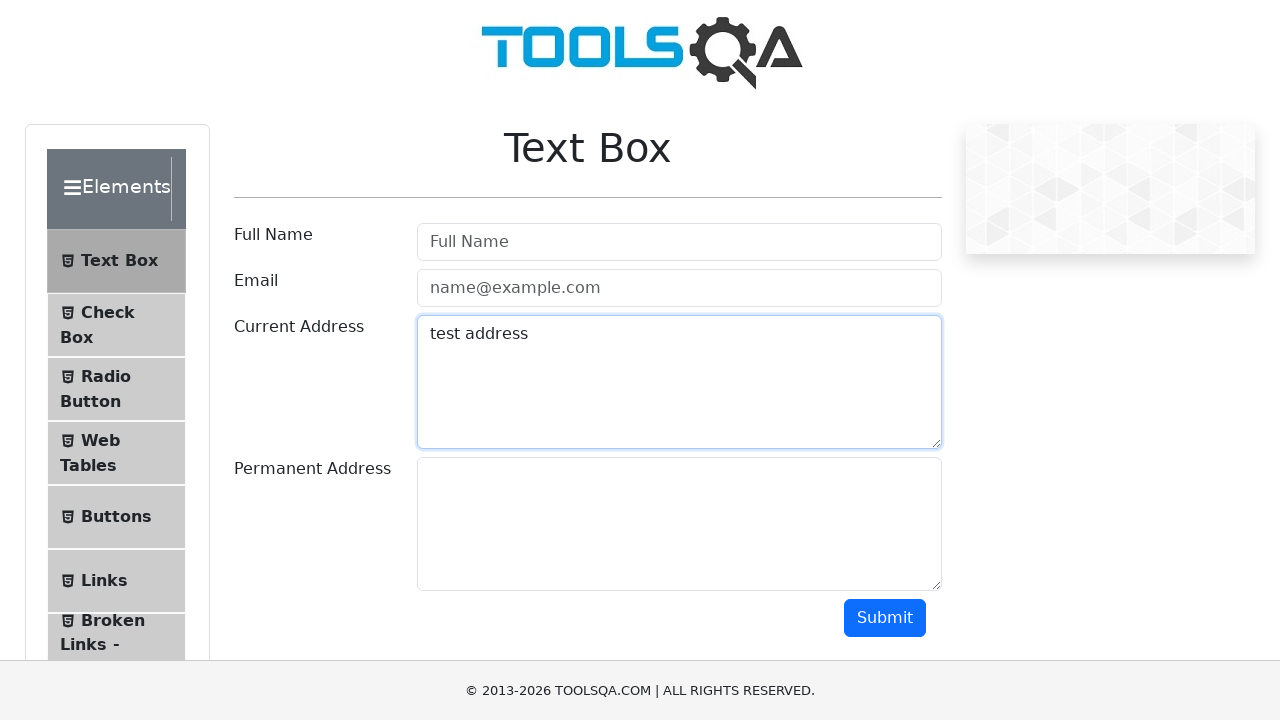

Filled permanent address field with 'test address that is permanent' on #permanentAddress
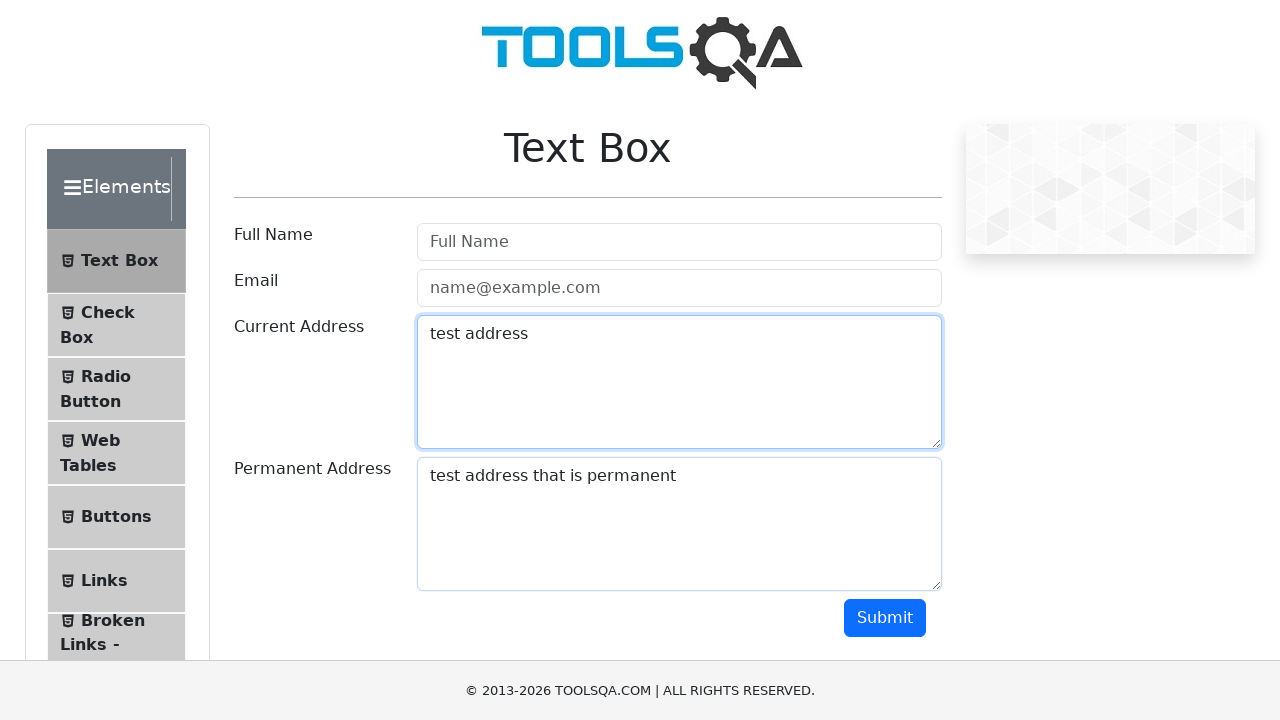

Clicked submit button to submit the form at (885, 618) on #submit
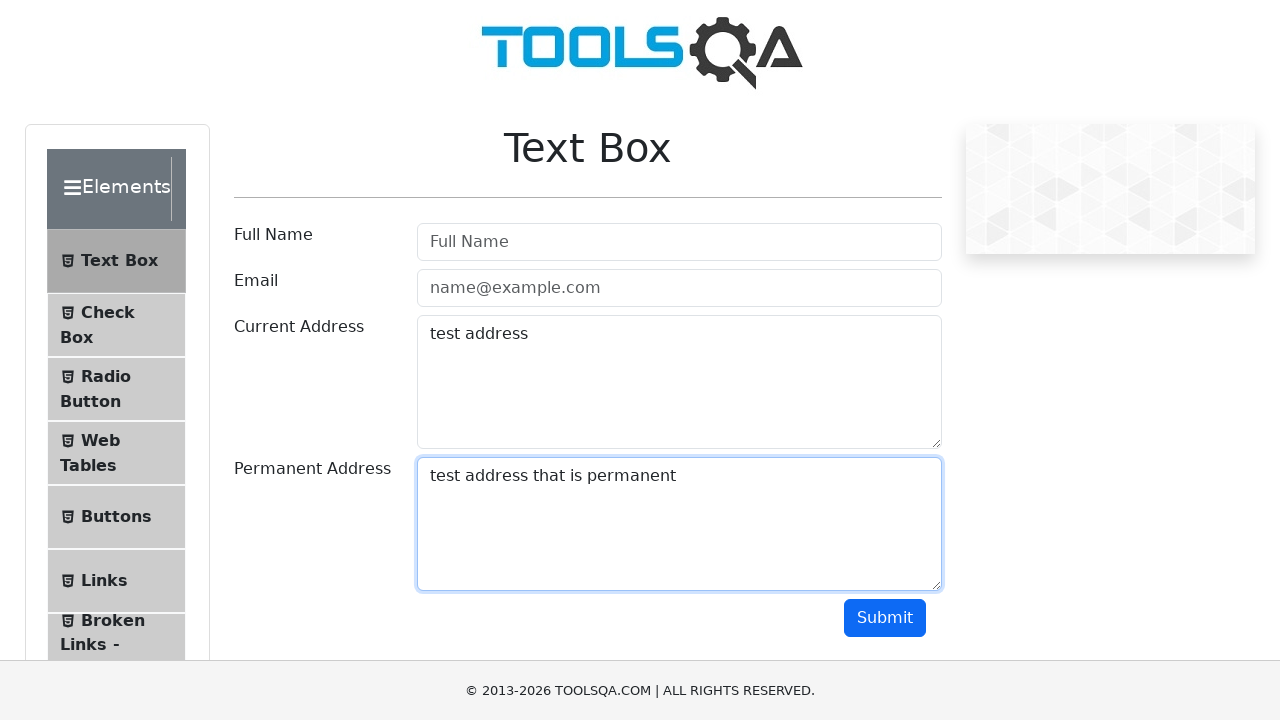

Waited 1000ms for form output to appear
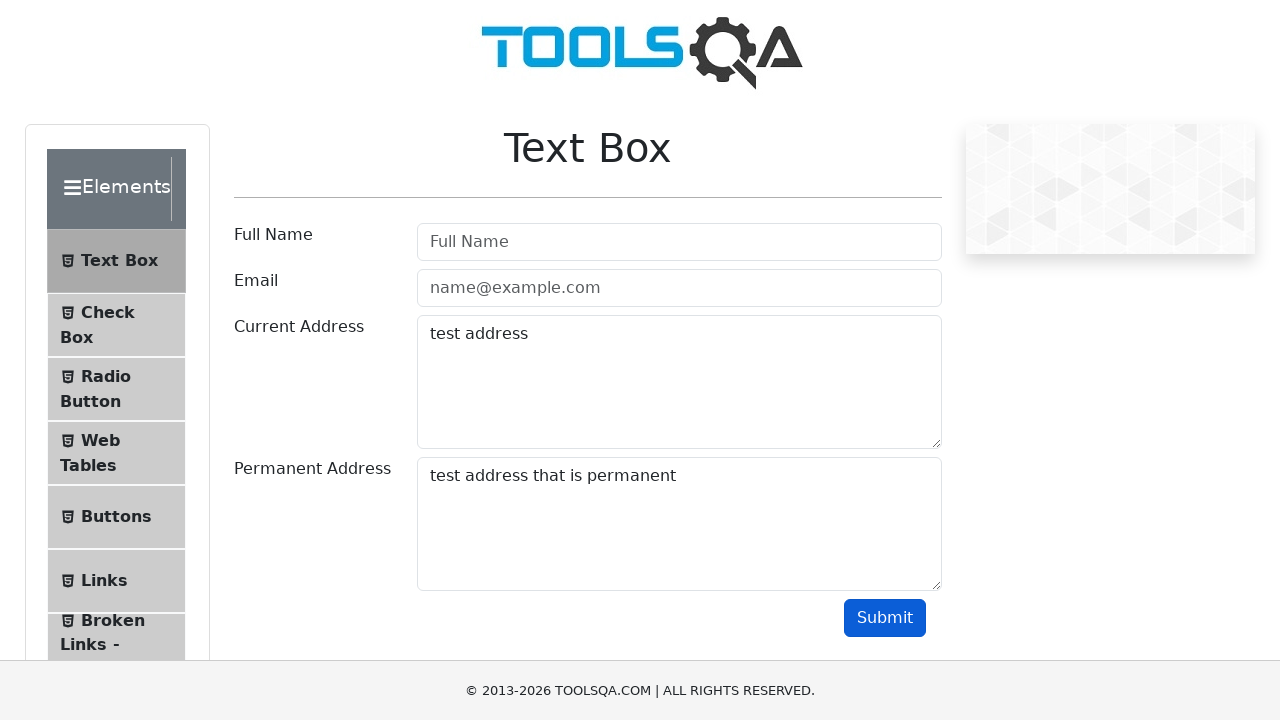

Verified that name field is not displayed in the output
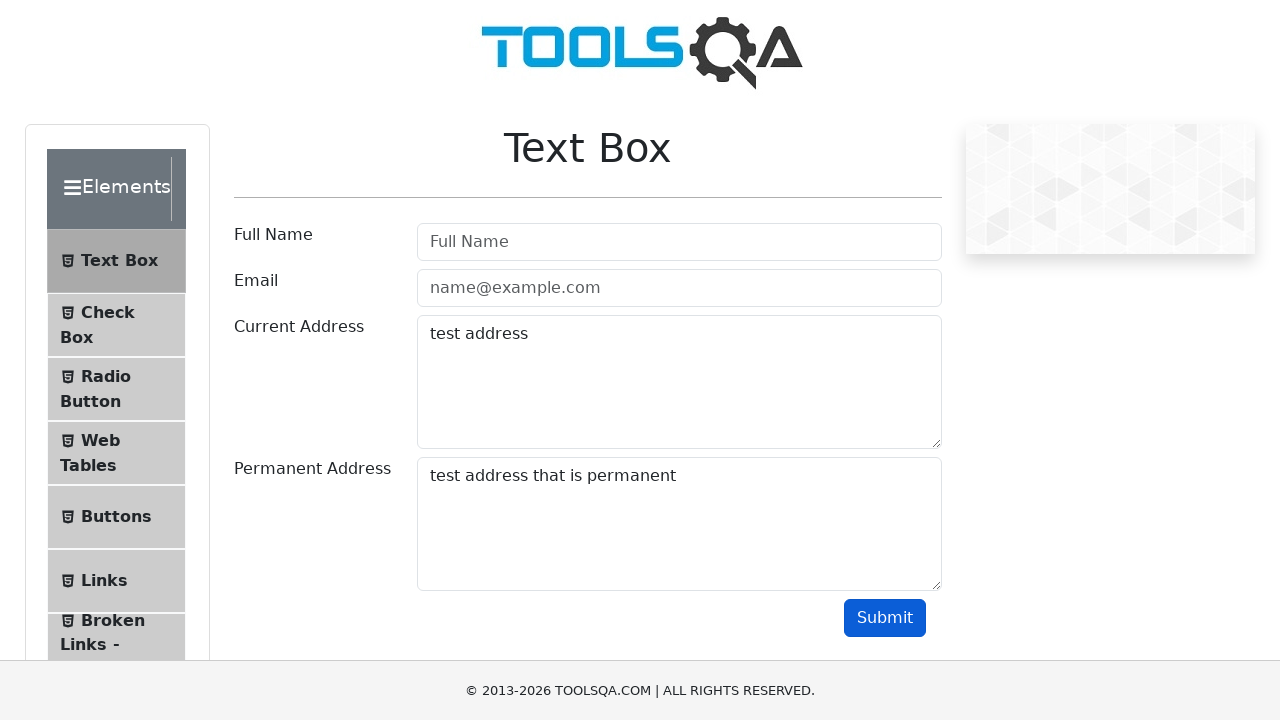

Verified that email field is not displayed in the output
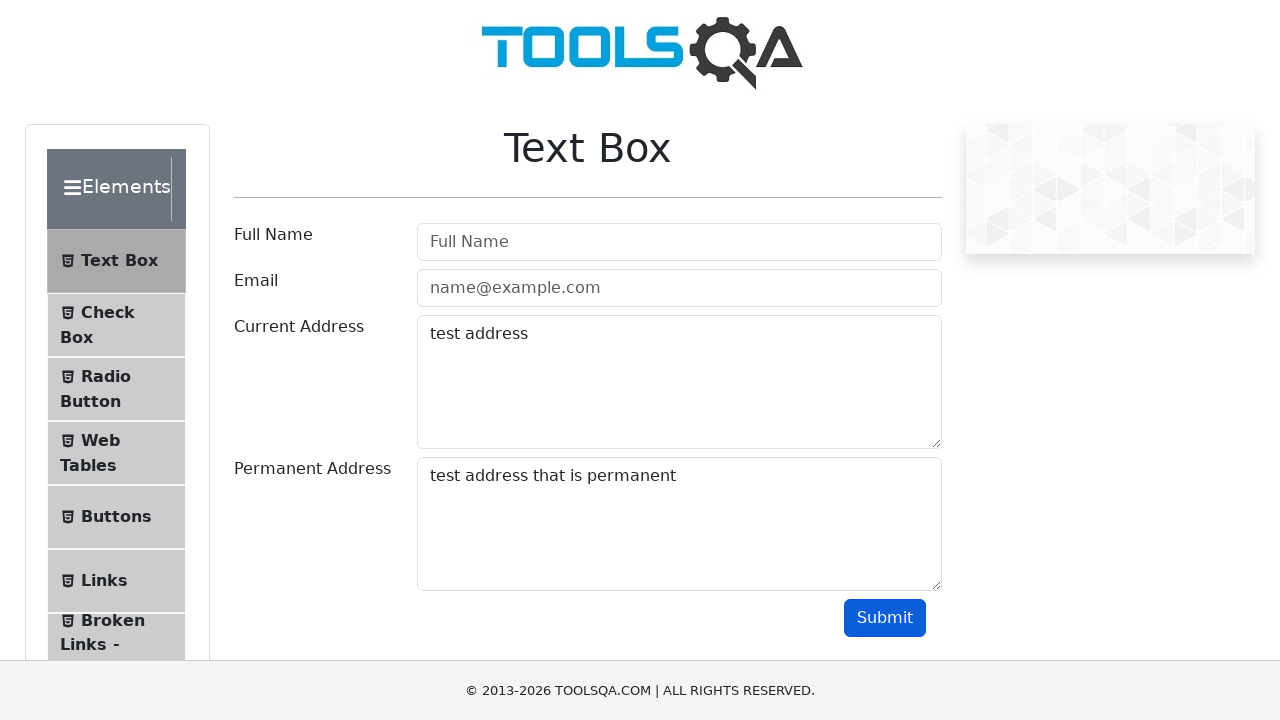

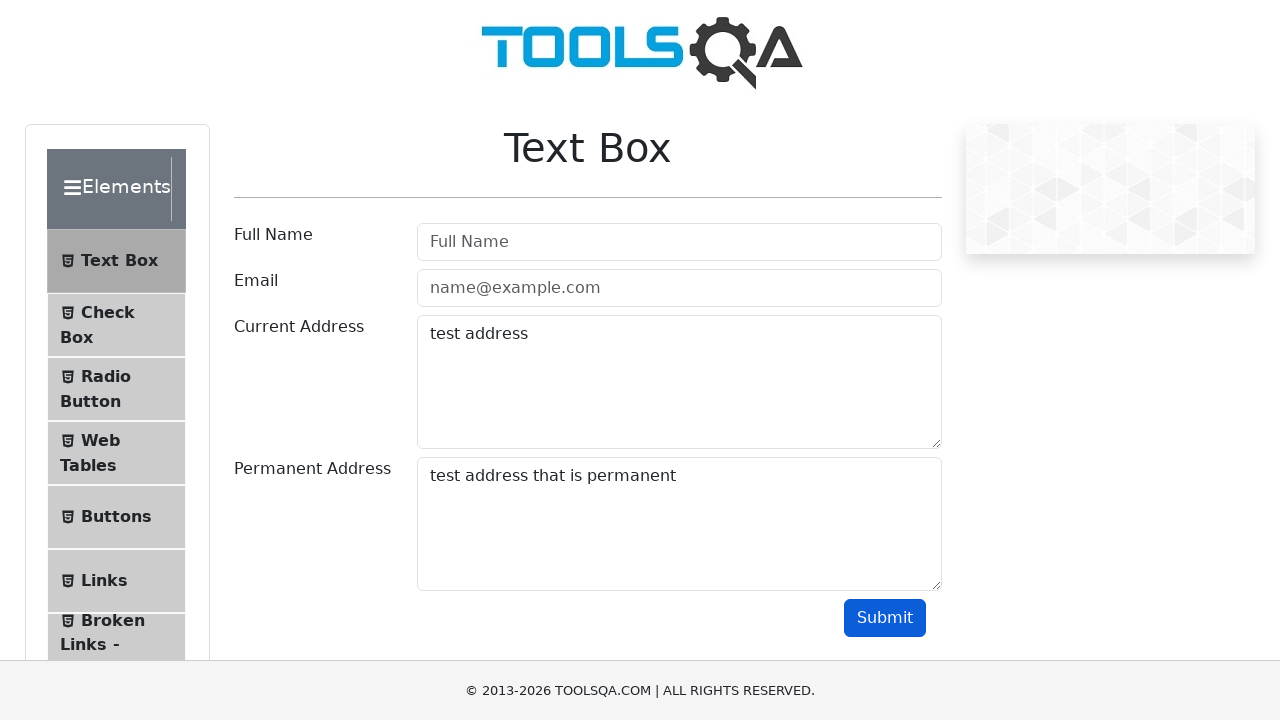